Tests form validation by filling only name and submitting, verifying that surname is required via alert message

Starting URL: http://wcaquino.me/selenium/componentes.html

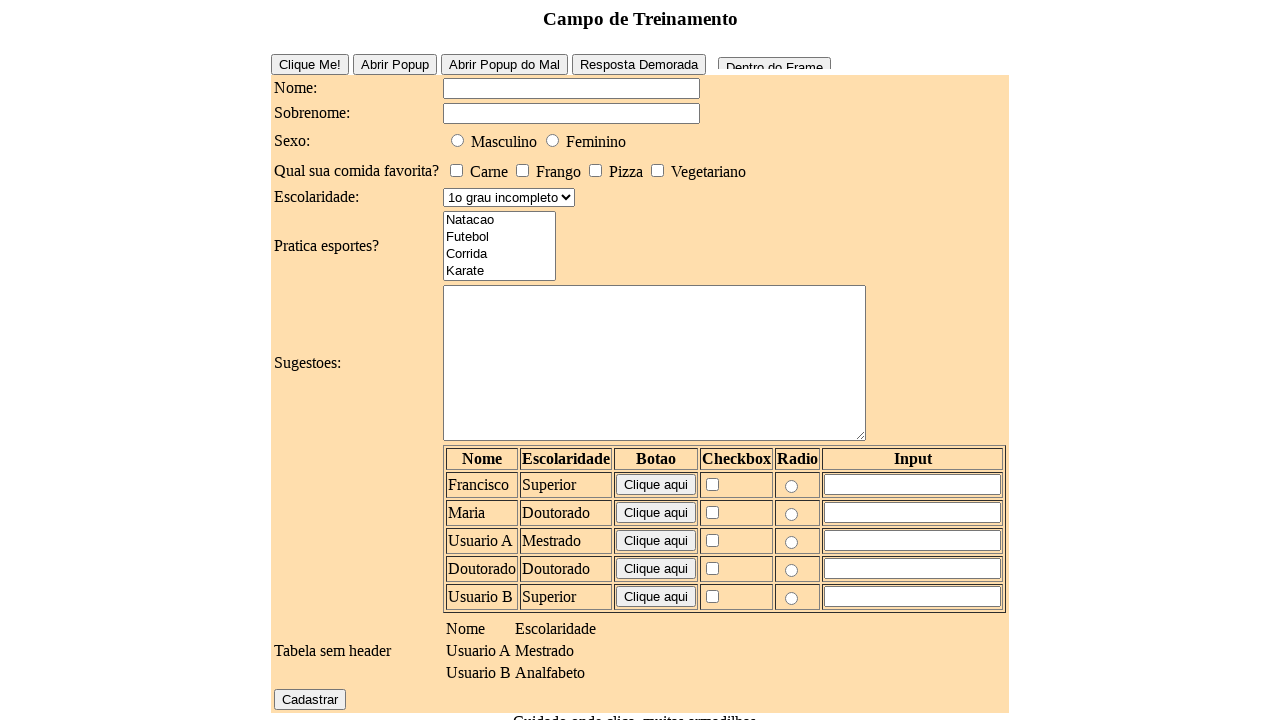

Filled name field with 'Maria Santos' on #elementosForm\:nome
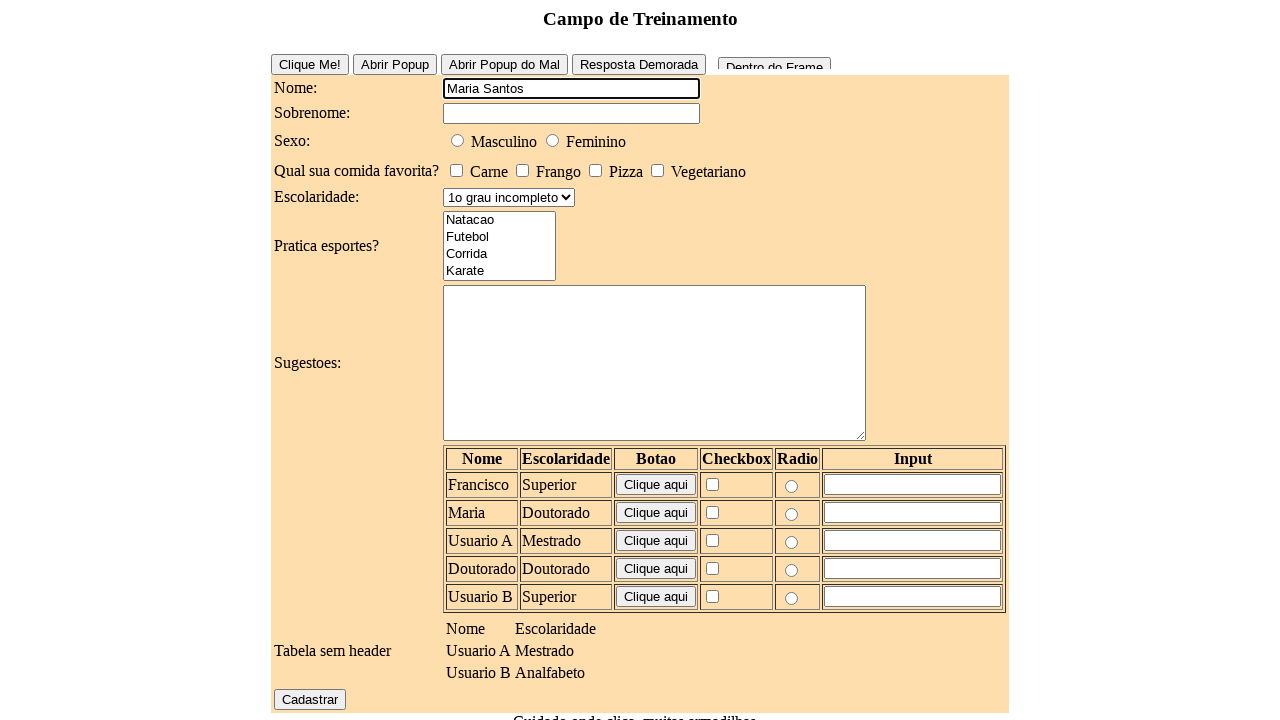

Clicked register button to submit form at (310, 699) on #elementosForm\:cadastrar
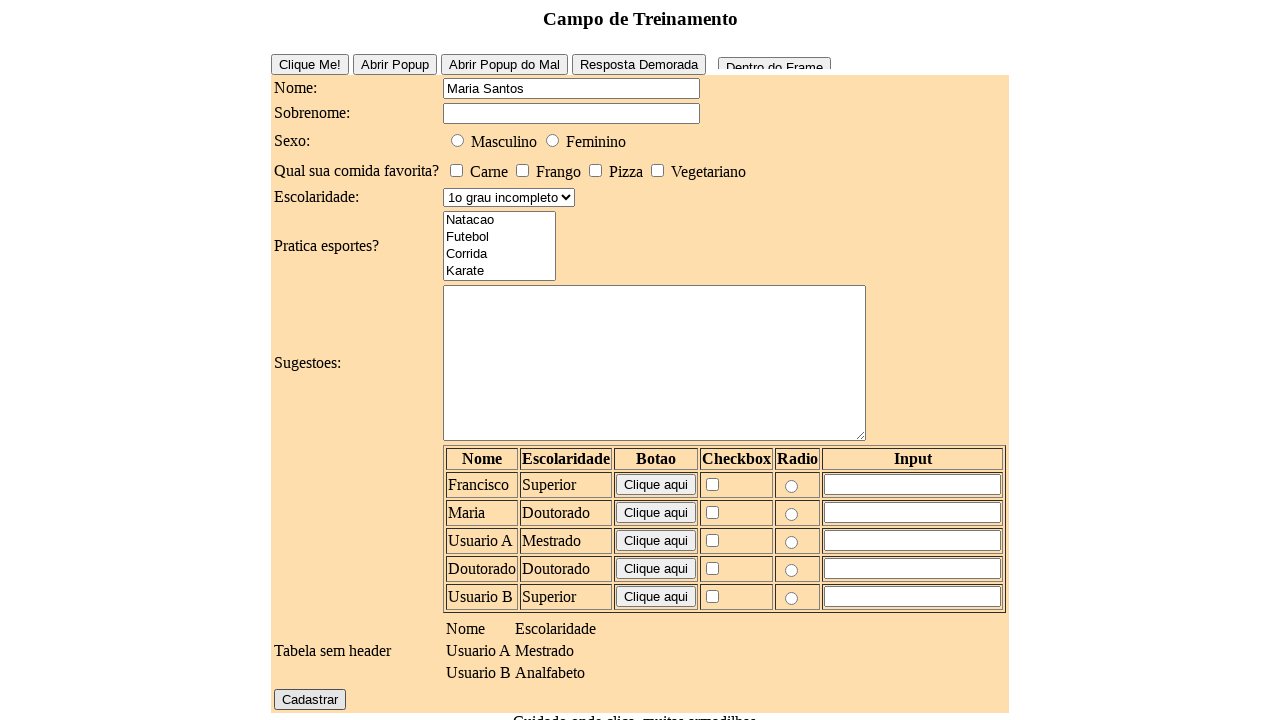

Set up dialog handler to accept alerts
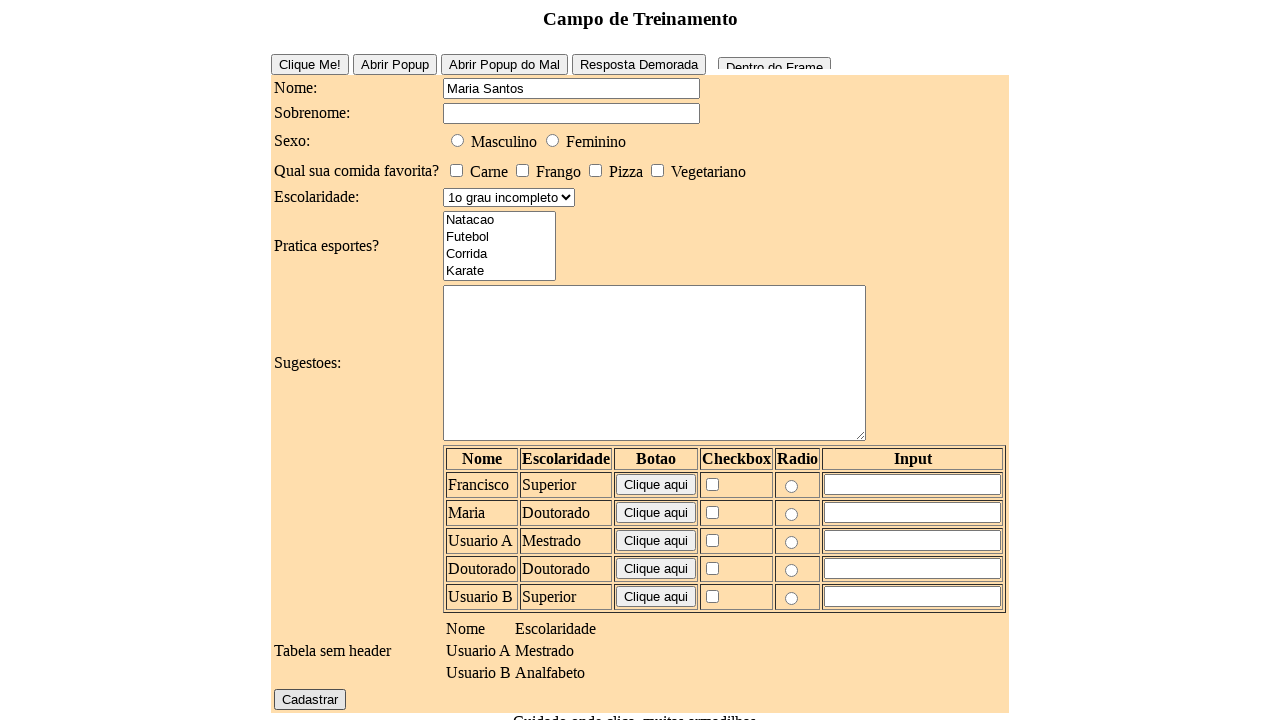

Waited 500ms for alert validation message to appear
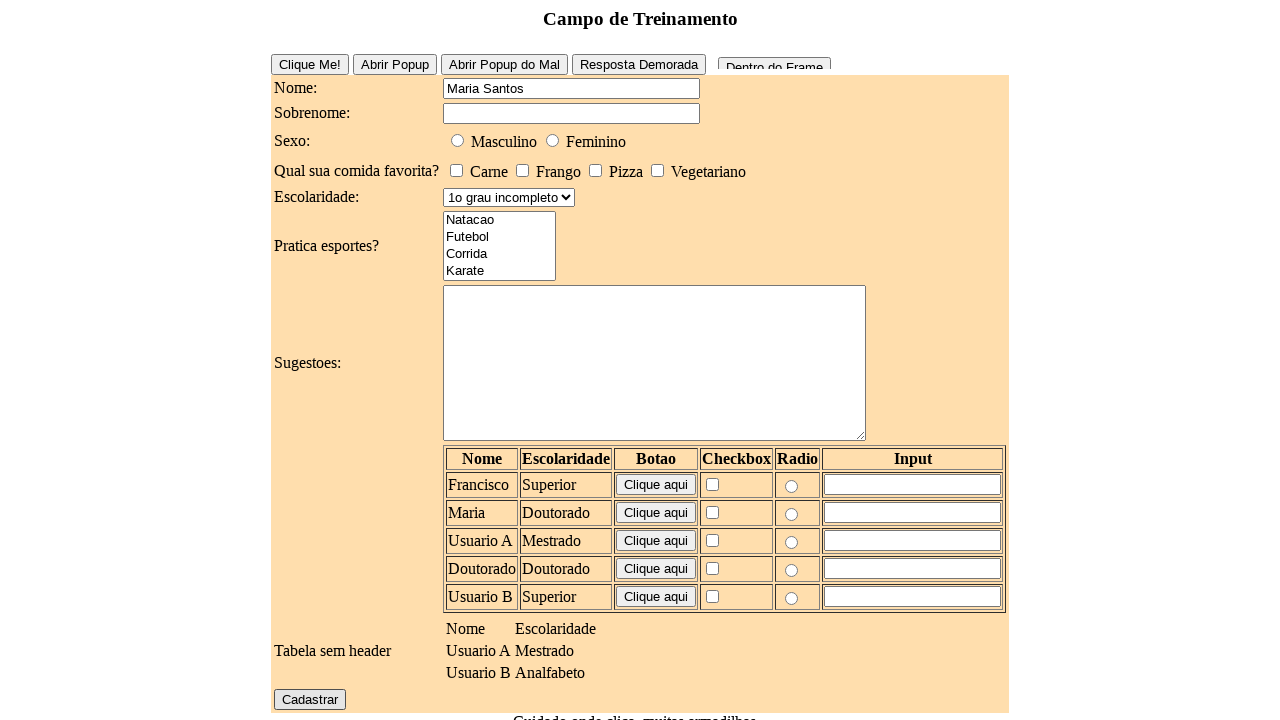

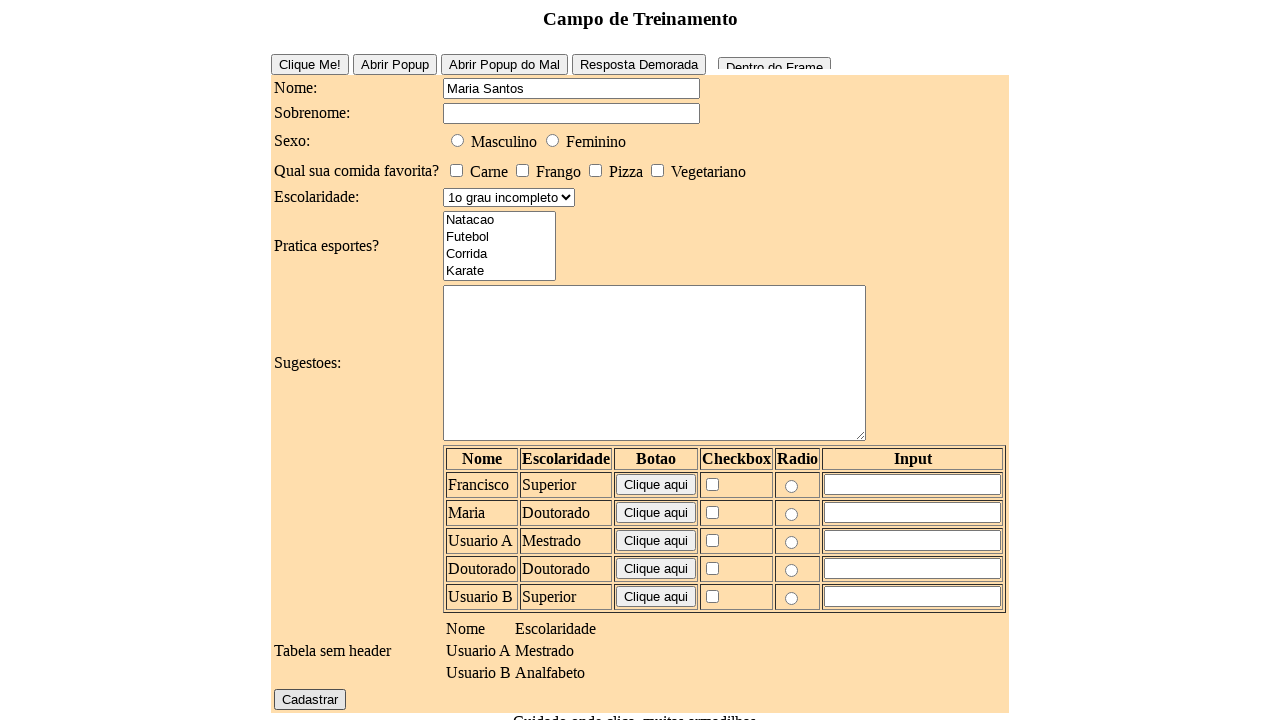